Tests the web table filtering functionality by entering "Rice" in the search field and verifying that the filtered results contain only items with "Rice" in the name.

Starting URL: https://rahulshettyacademy.com/seleniumPractise/#/offers

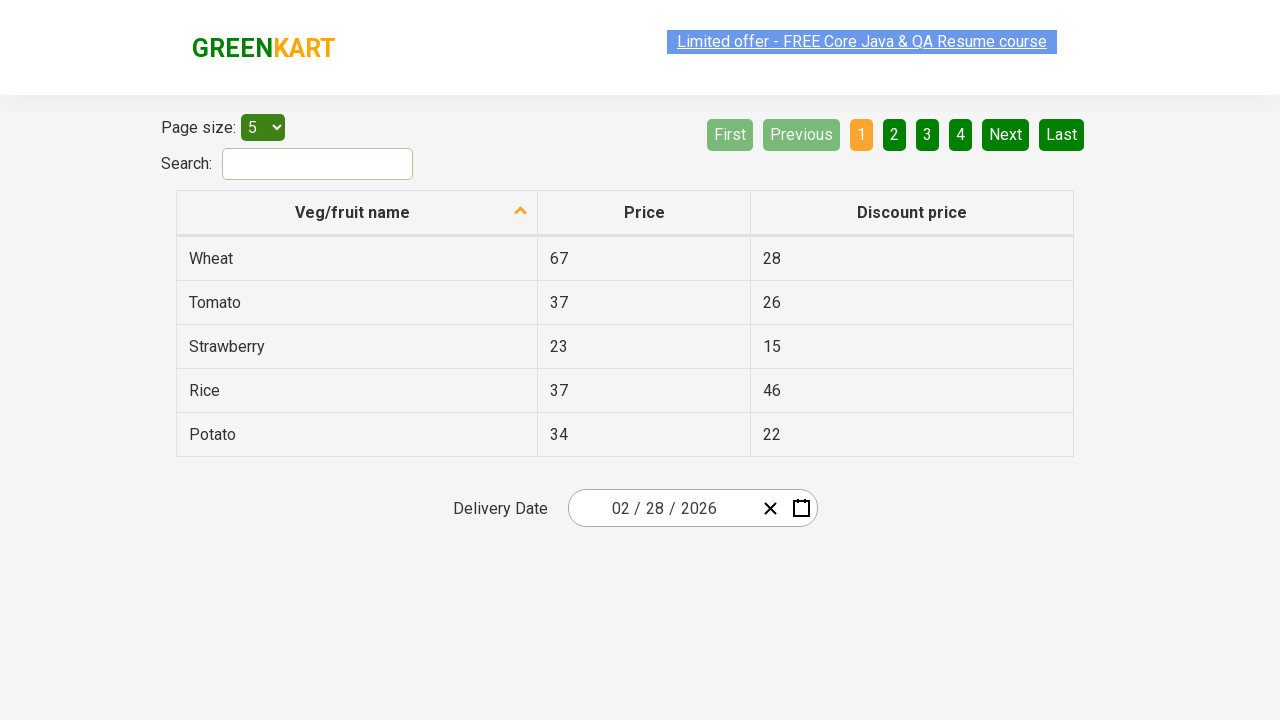

Clicked on the search field at (318, 164) on input#search-field
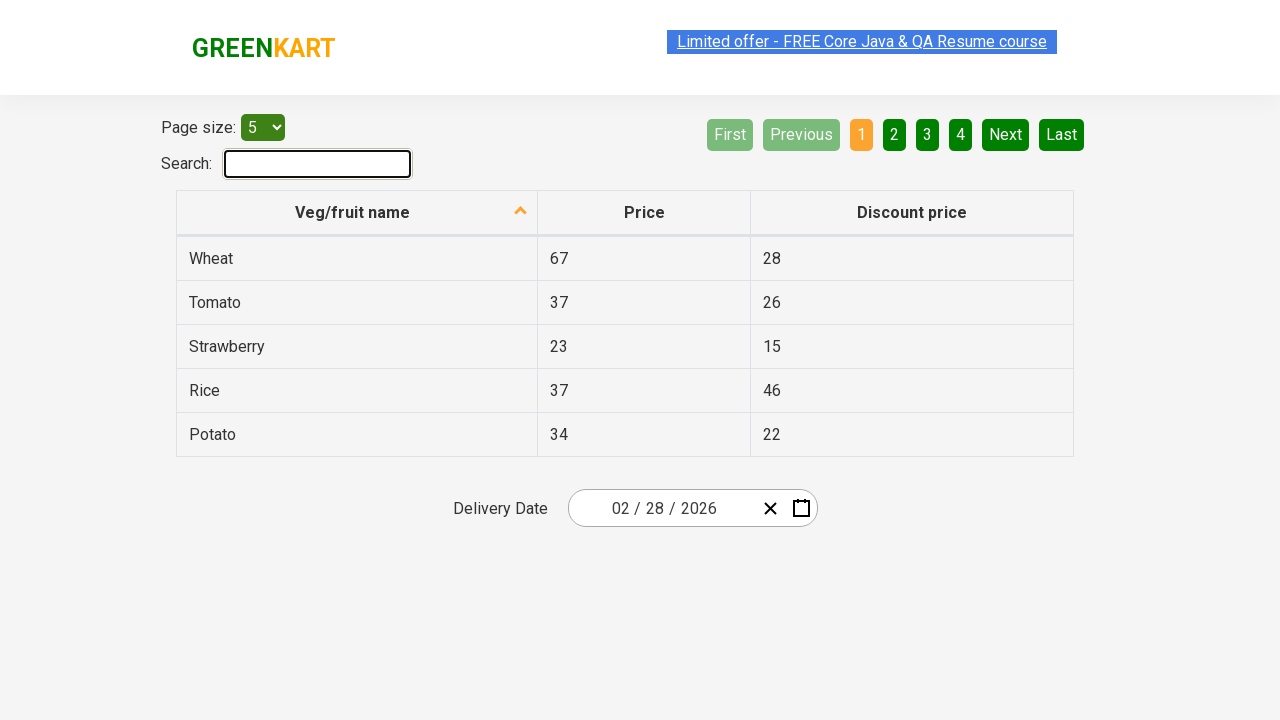

Filled search field with 'Rice' to filter the web table on input#search-field
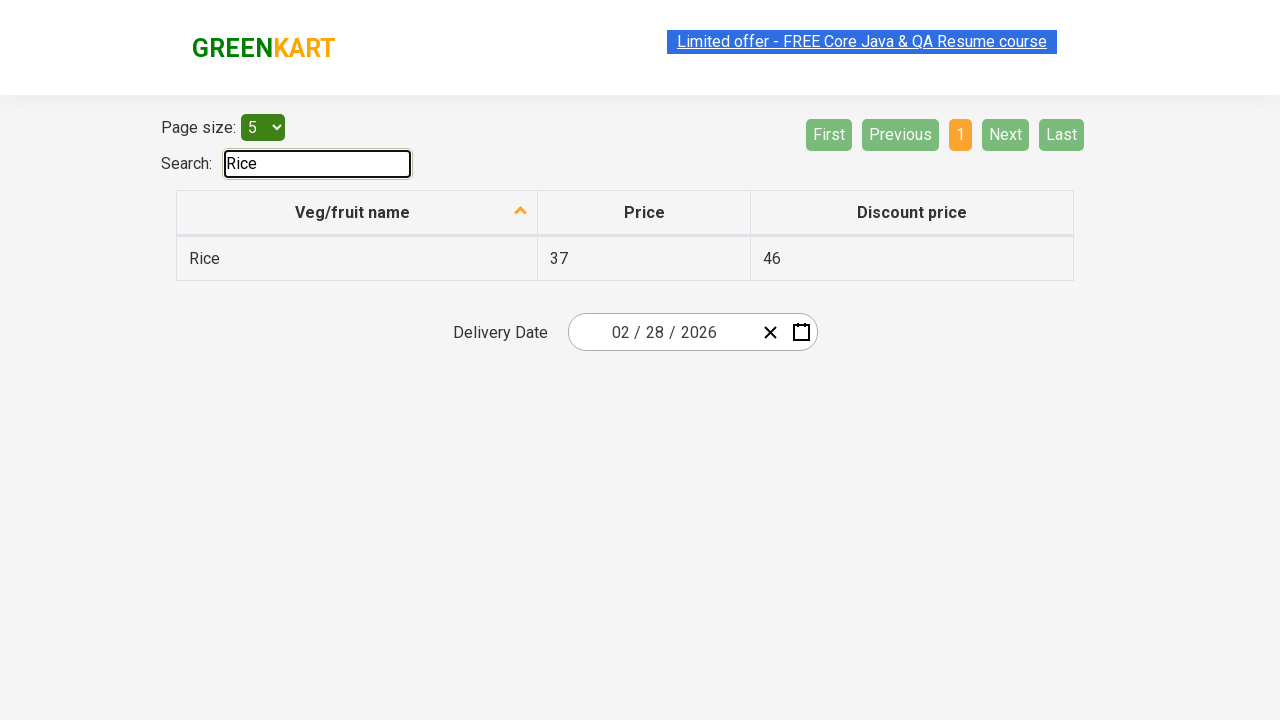

Waited 500ms for the table to update with filtered results
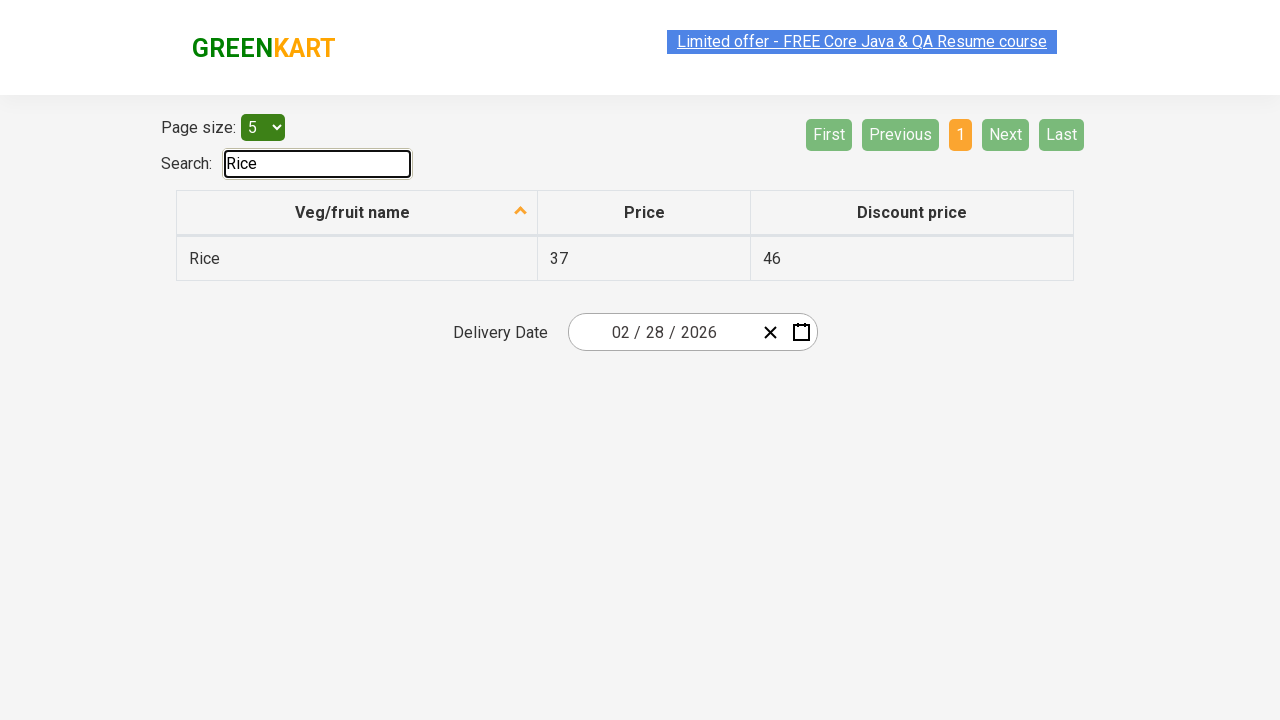

Retrieved all vegetable names from the filtered table
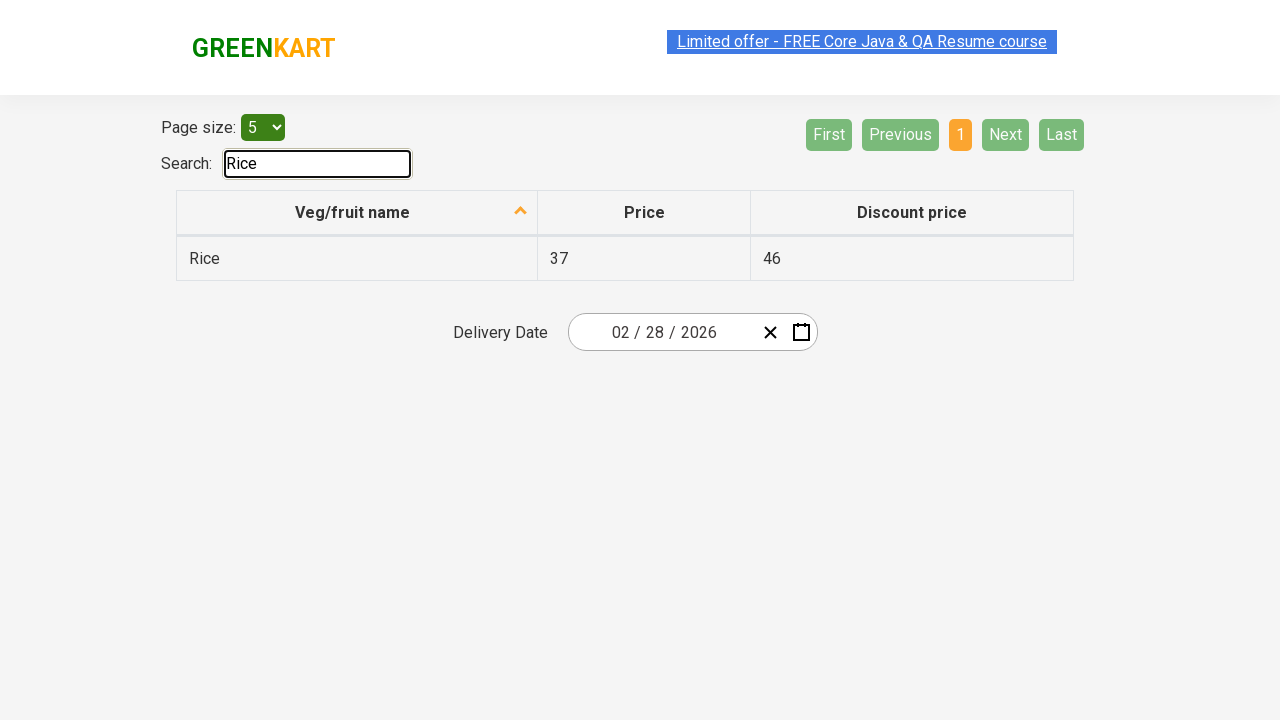

Verified that 'Rice' contains 'Rice'
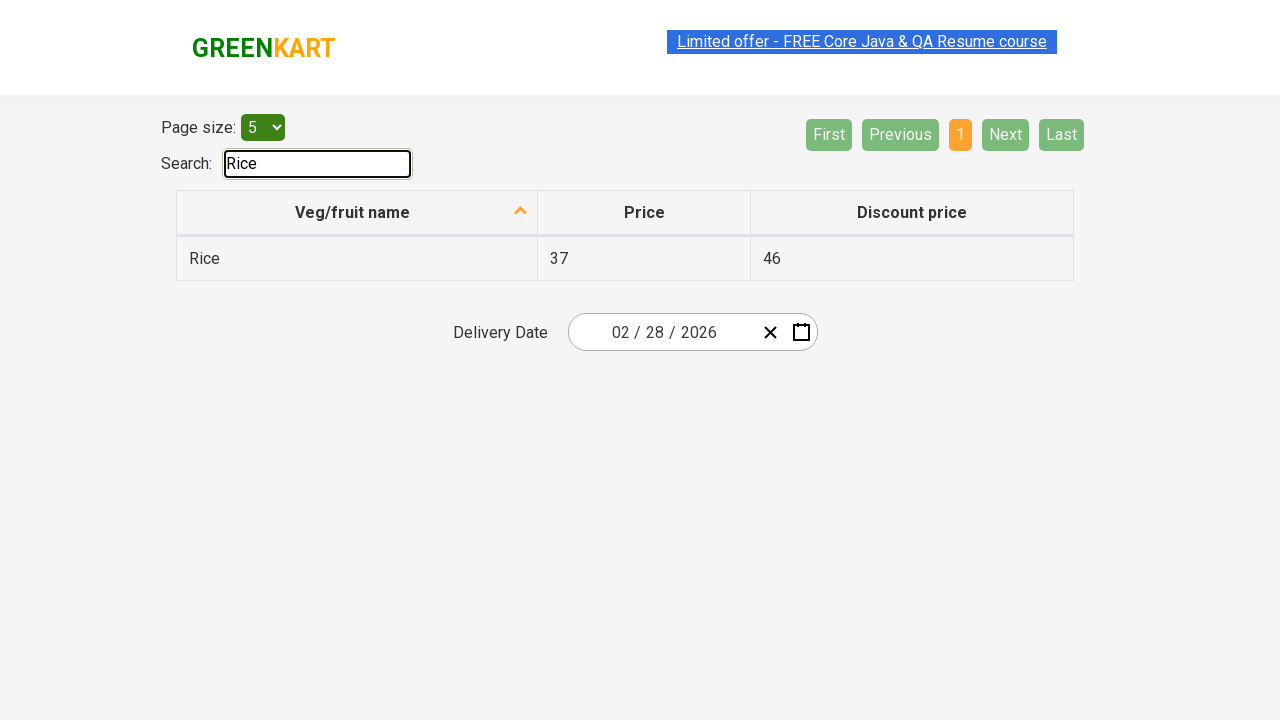

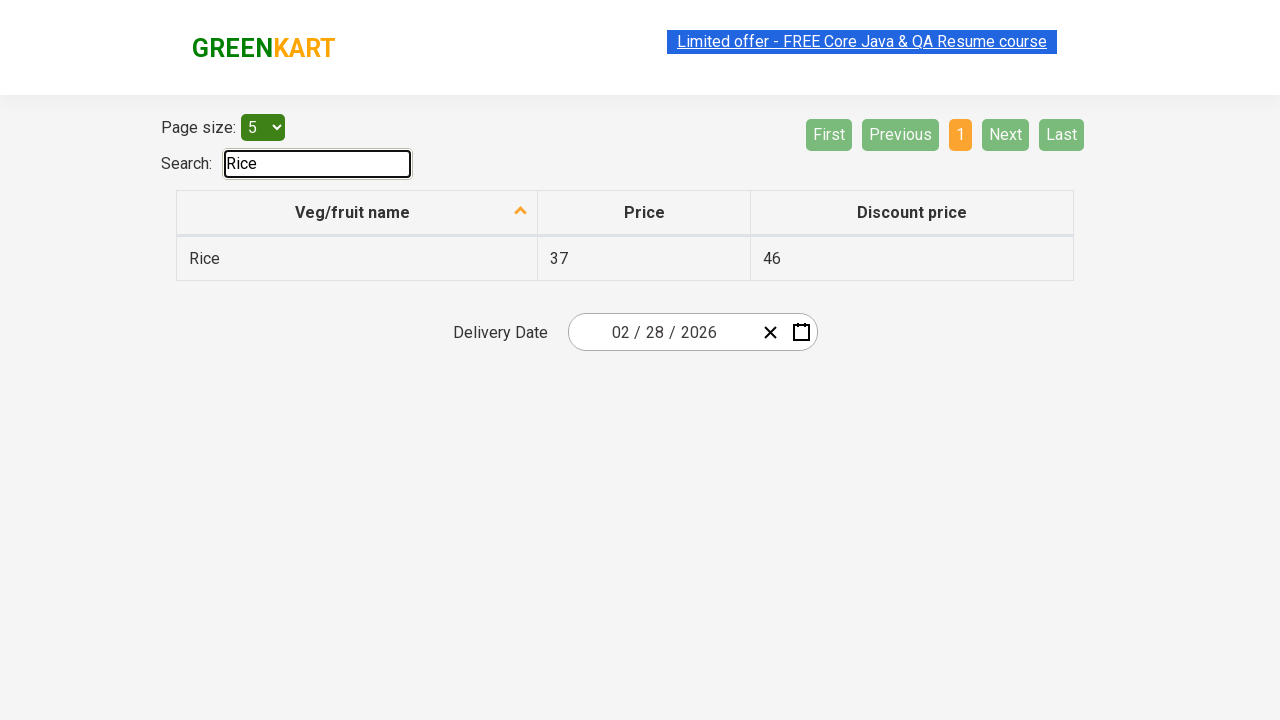